Tests mouse hover functionality by moving the mouse over an element and verifying its background color changes to yellow

Starting URL: https://atidcollege.co.il/Xamples/ex_actions.html

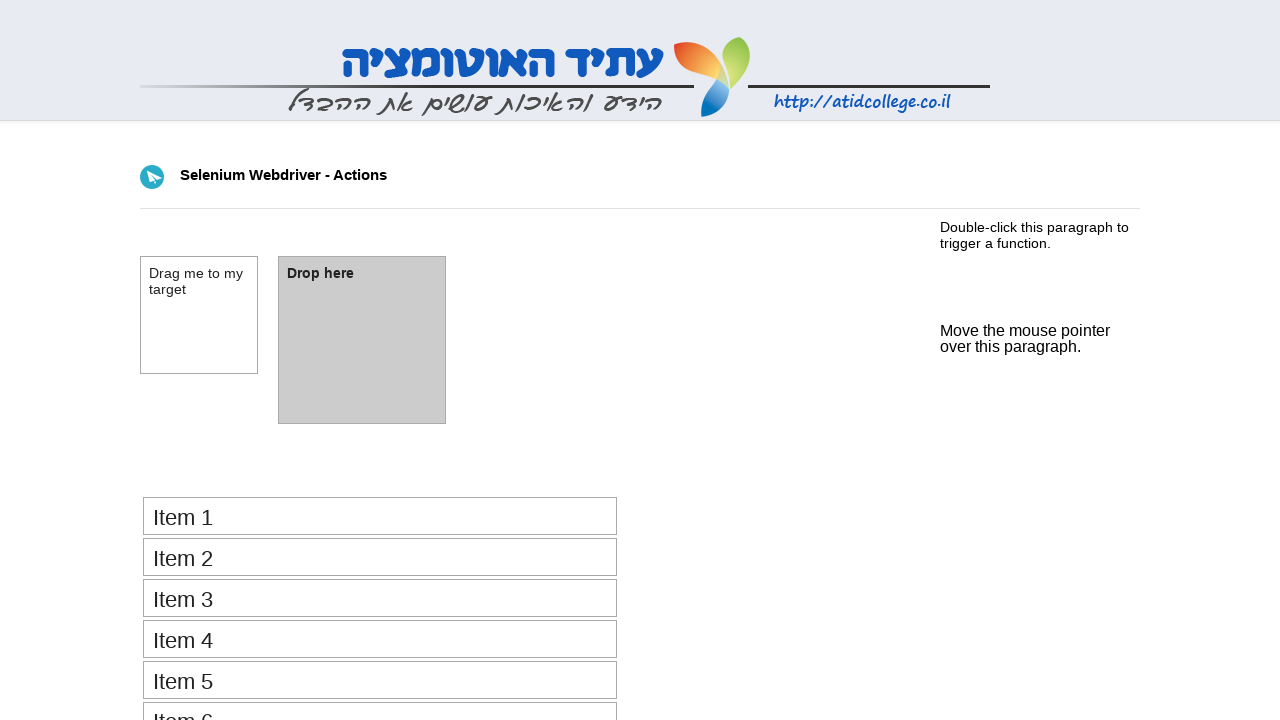

Located the mouse hover target element
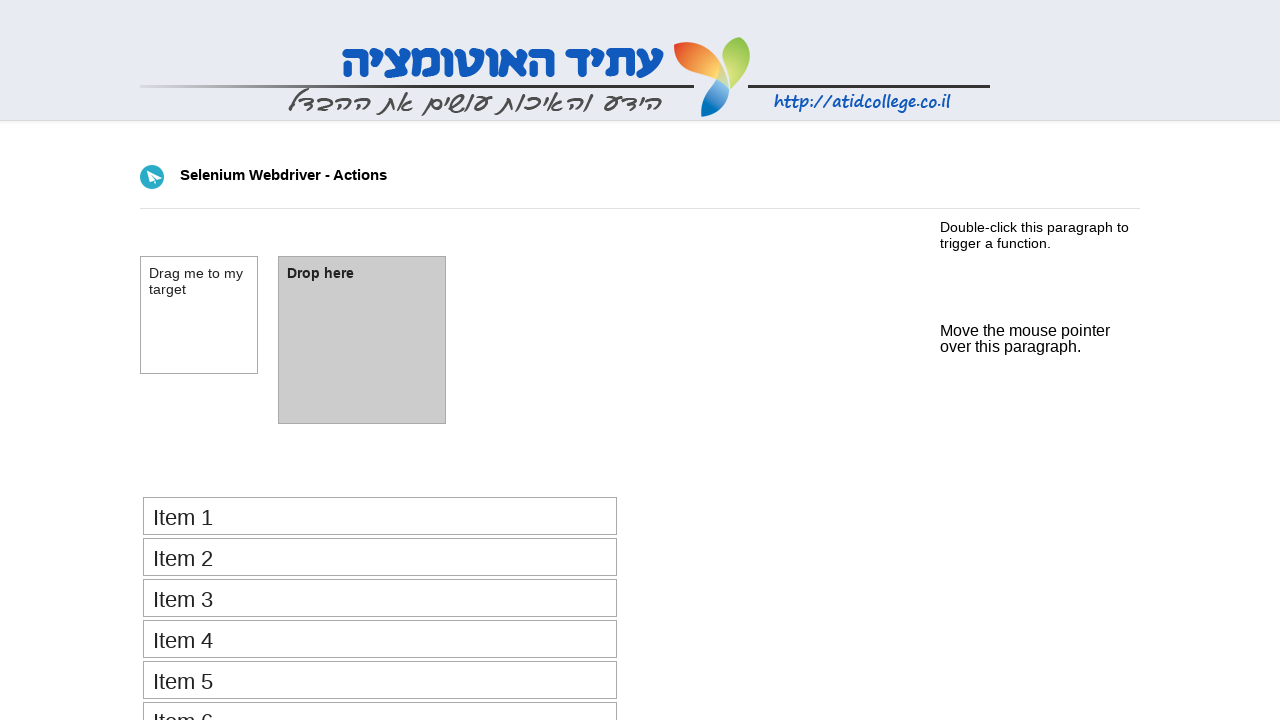

Retrieved bounding box of the hover element
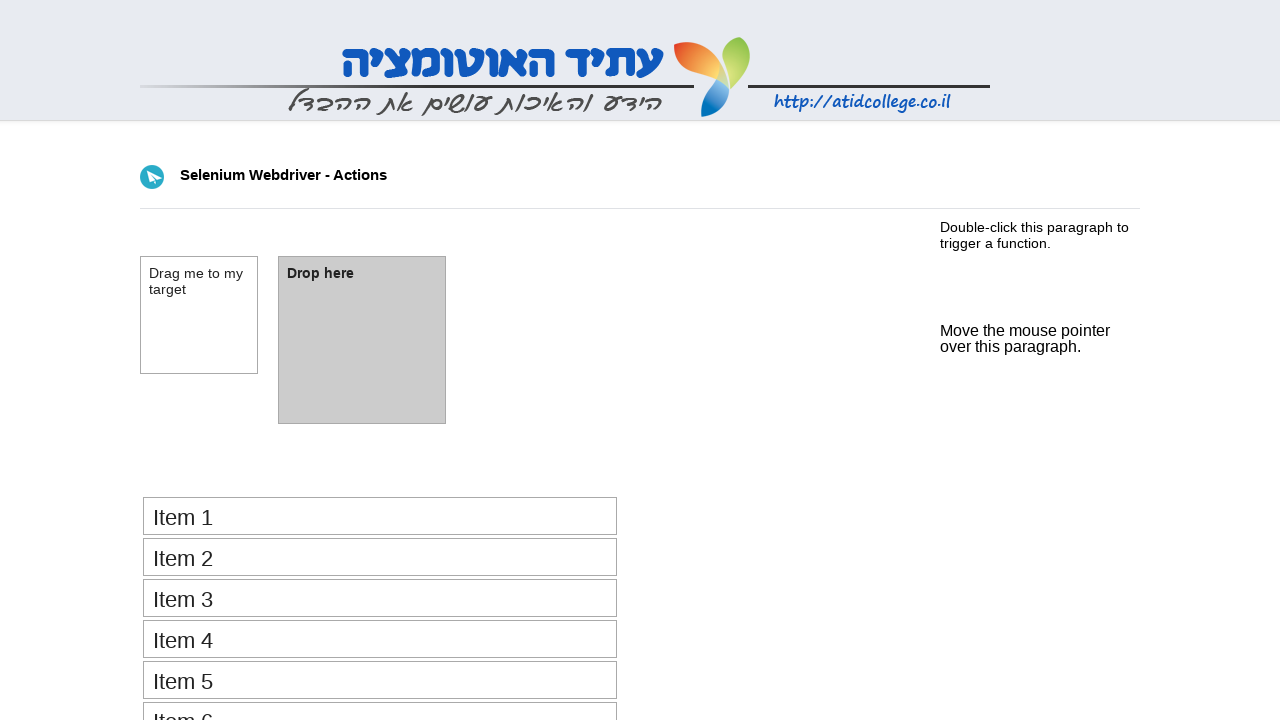

Moved mouse over the element to trigger hover at (940, 322)
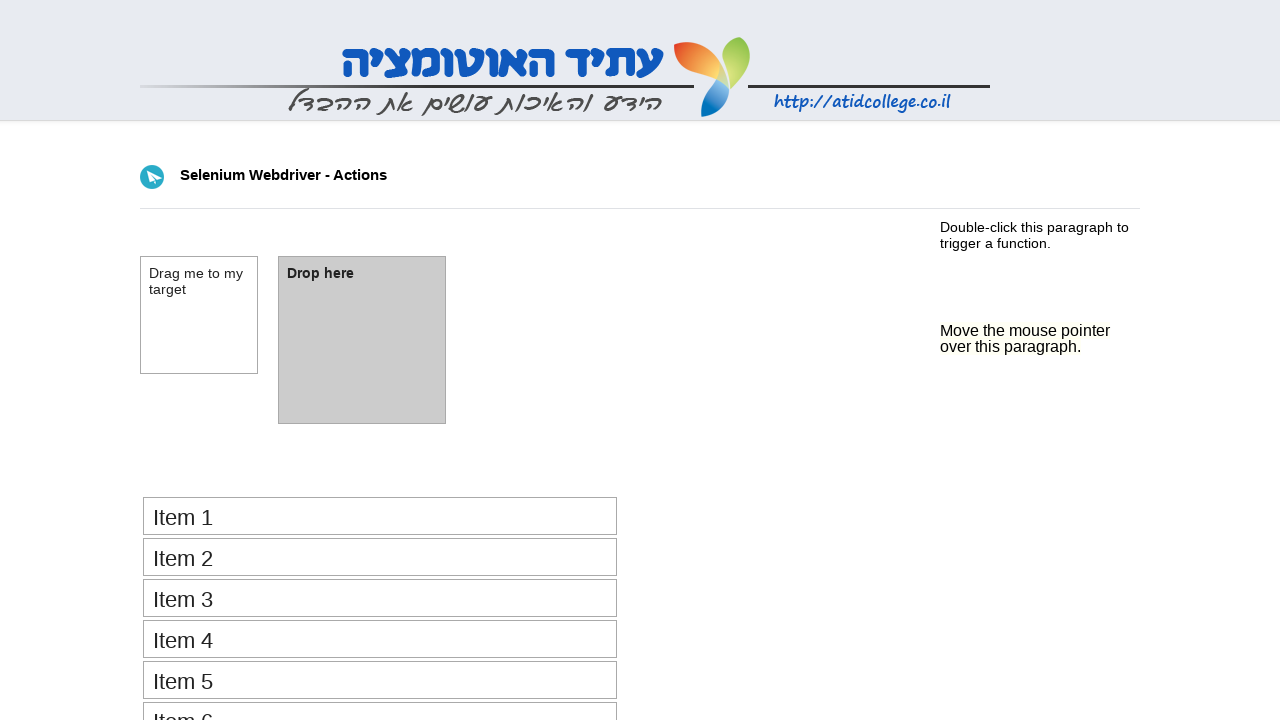

Verified background color changed to yellow on hover
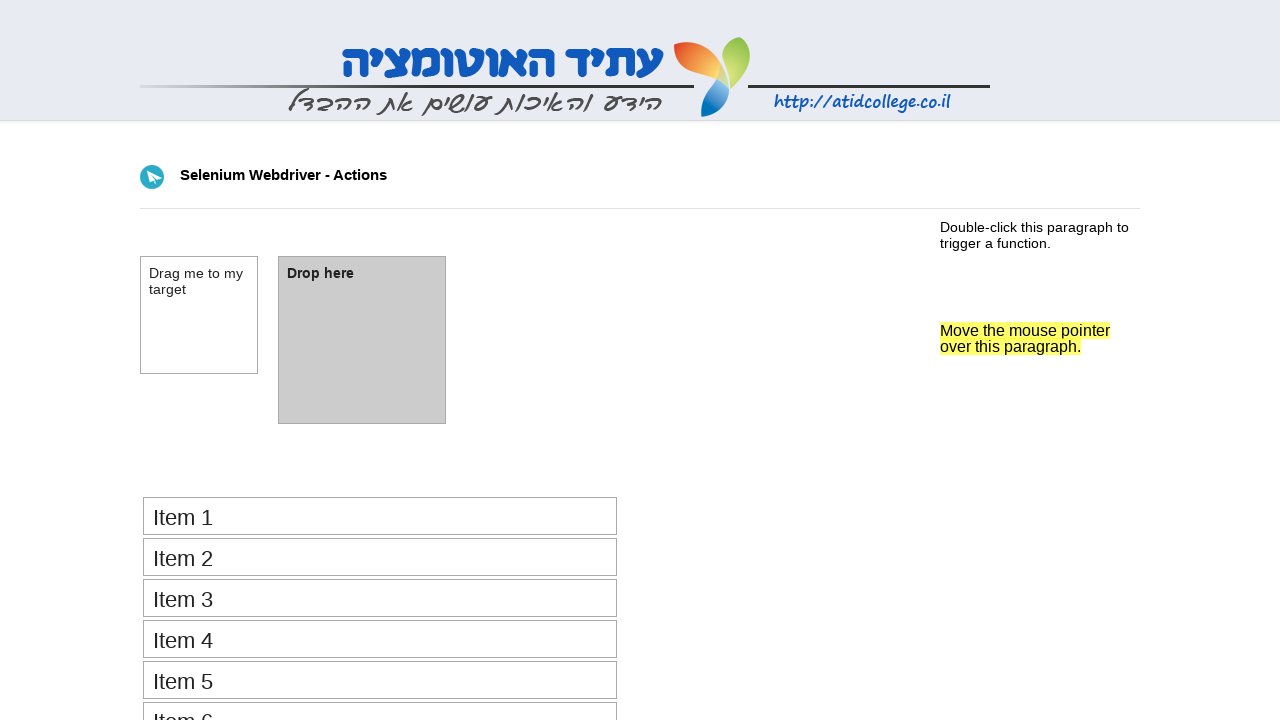

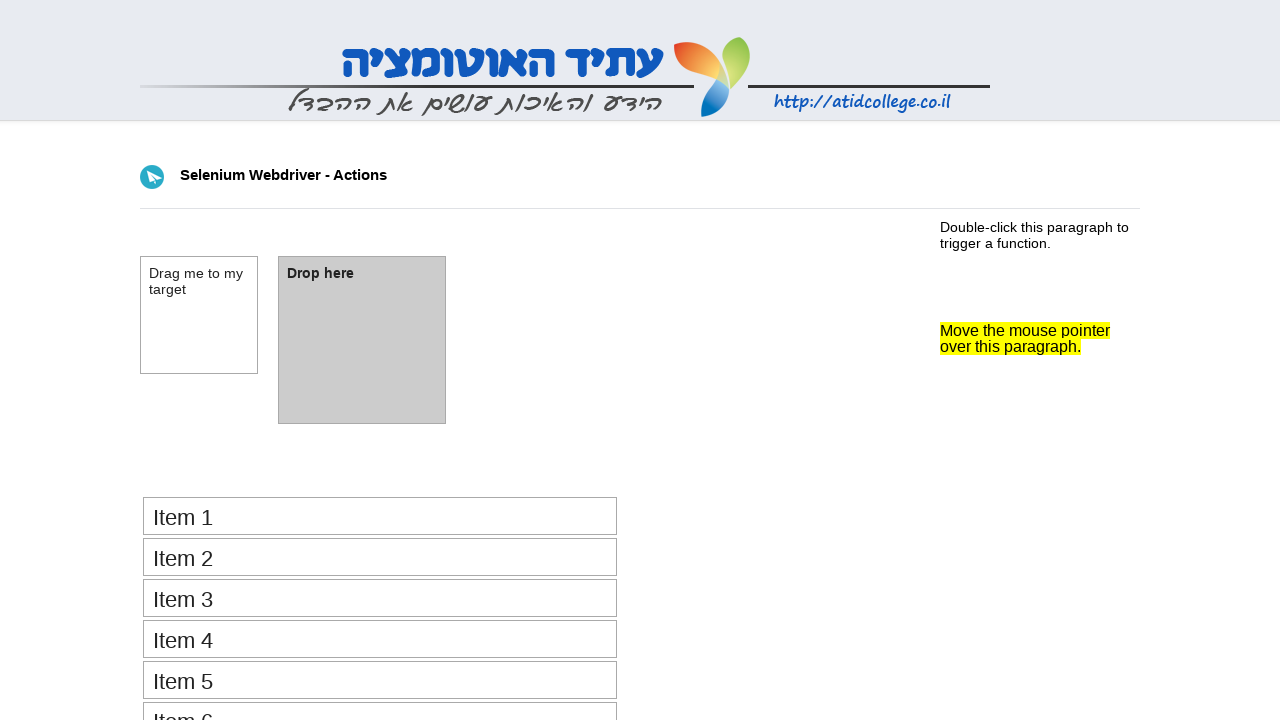